Tests the promo code functionality on an e-commerce demo site by adding a product to cart, entering an invalid promo code, and verifying the error message is displayed

Starting URL: https://shopdemo.e-junkie.com/

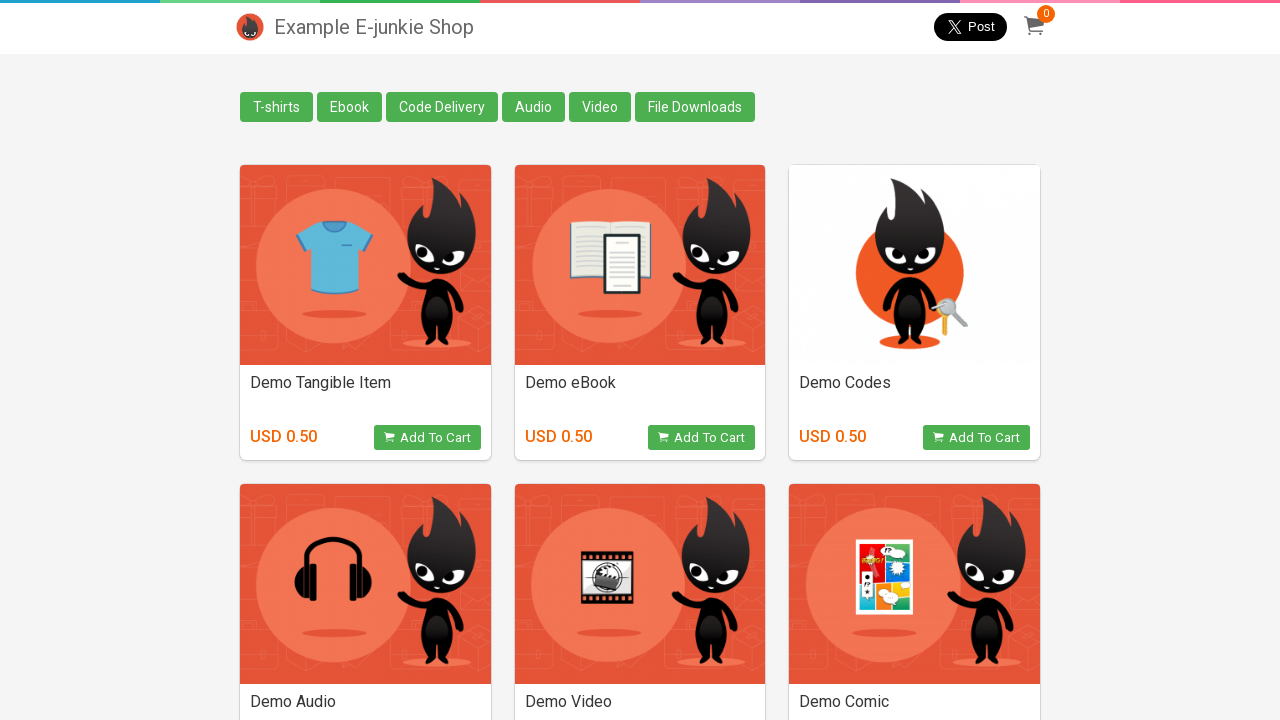

Clicked Add to Cart button for product at (702, 438) on [onclick="return EJProductClick('1595015')"]
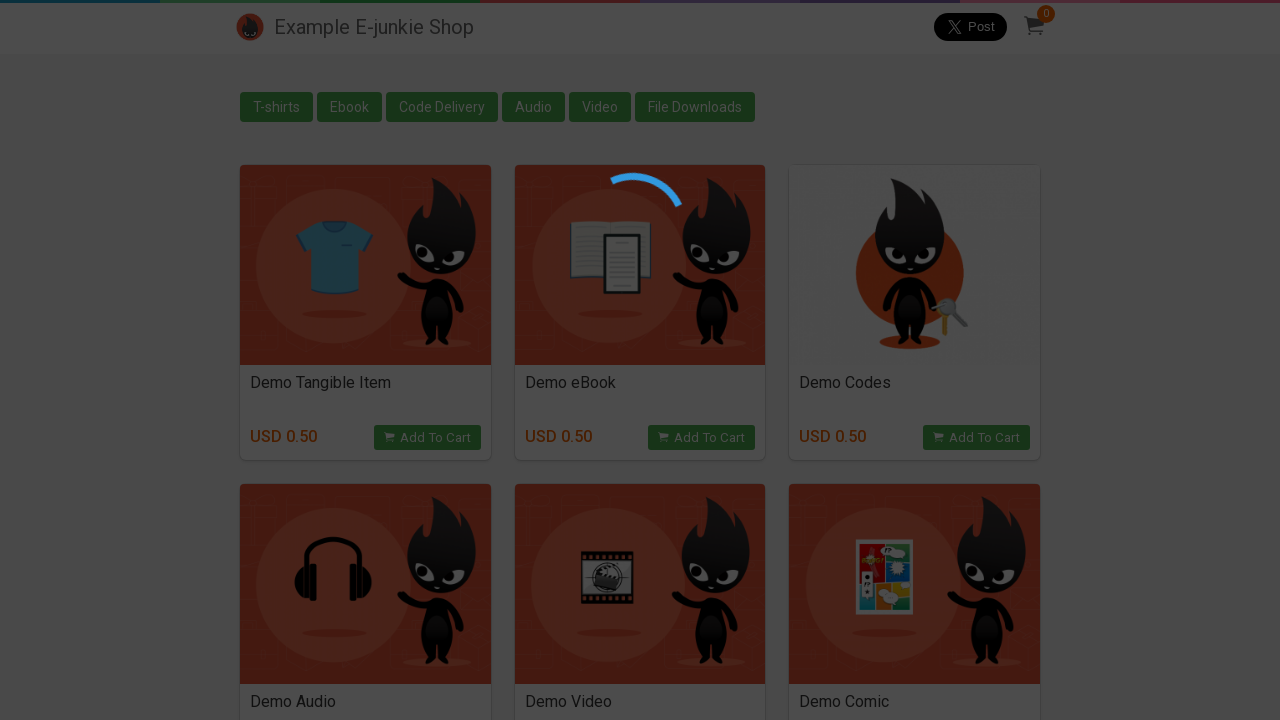

Located cart iframe
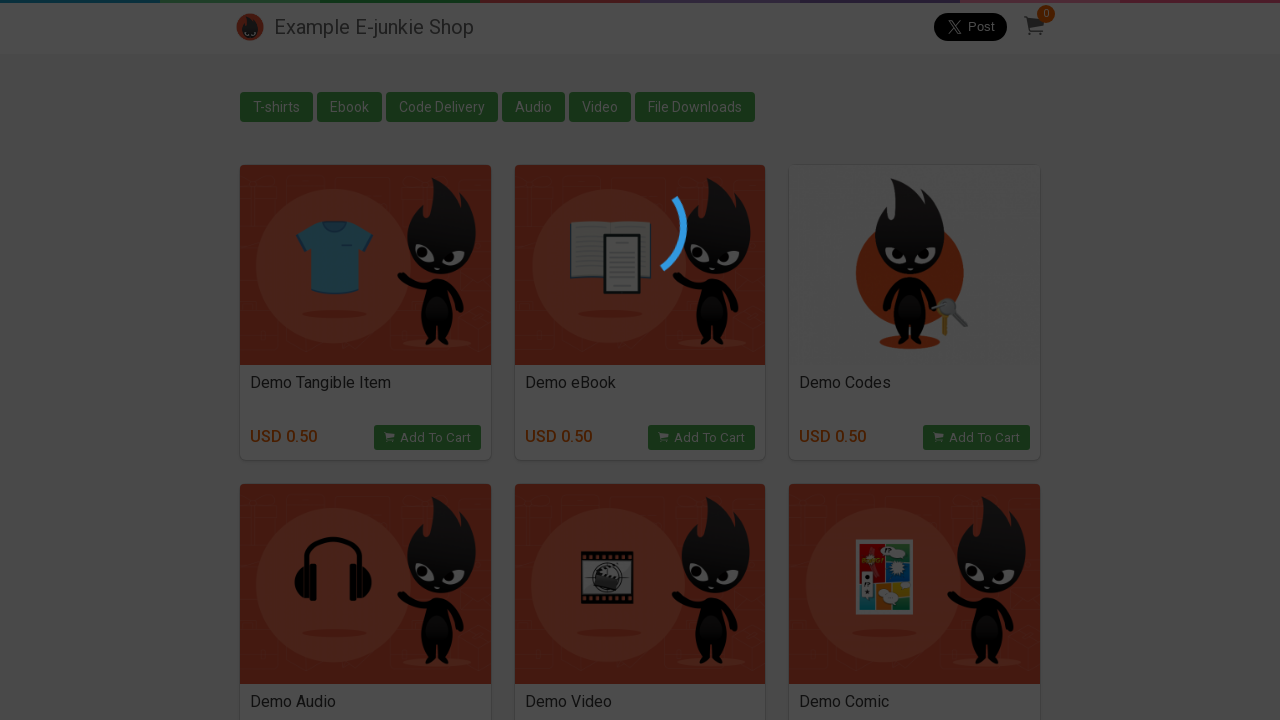

Quantity input became visible in cart
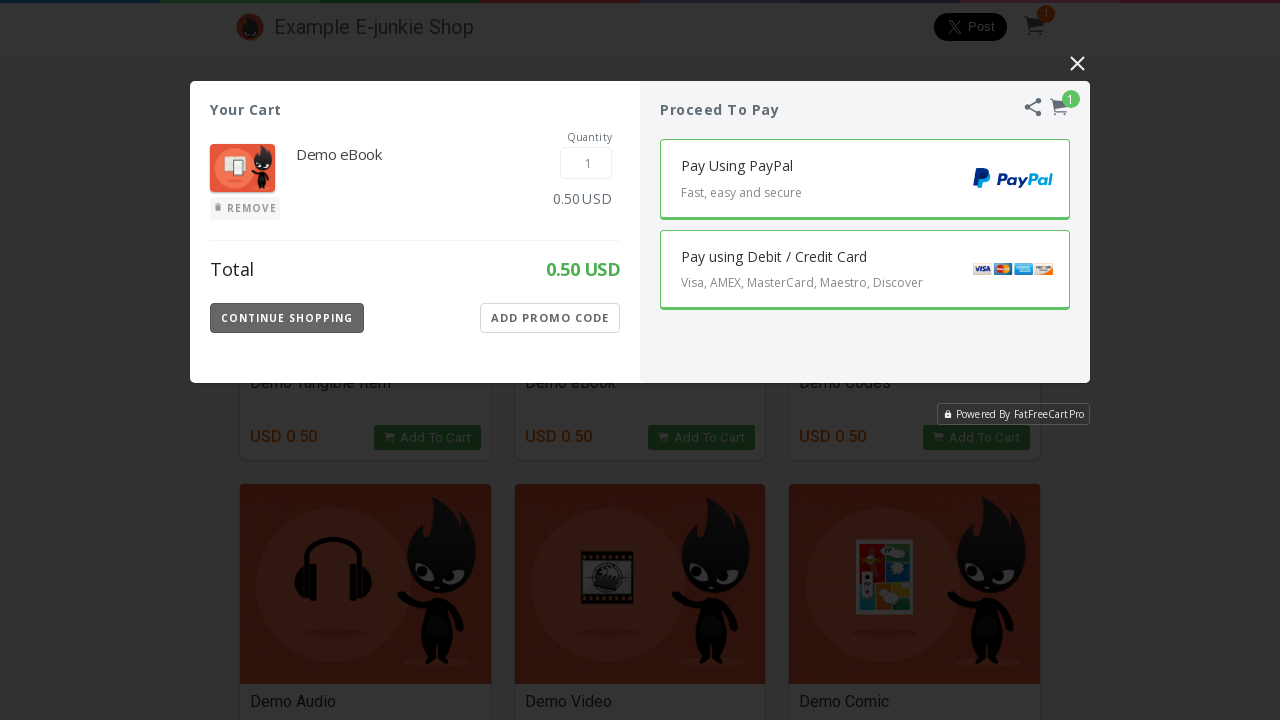

Clicked 'Add Promo Code' link at (550, 318) on [class='EJIframeV3 EJOverlayV3'] >> internal:control=enter-frame >> xpath=//*[te
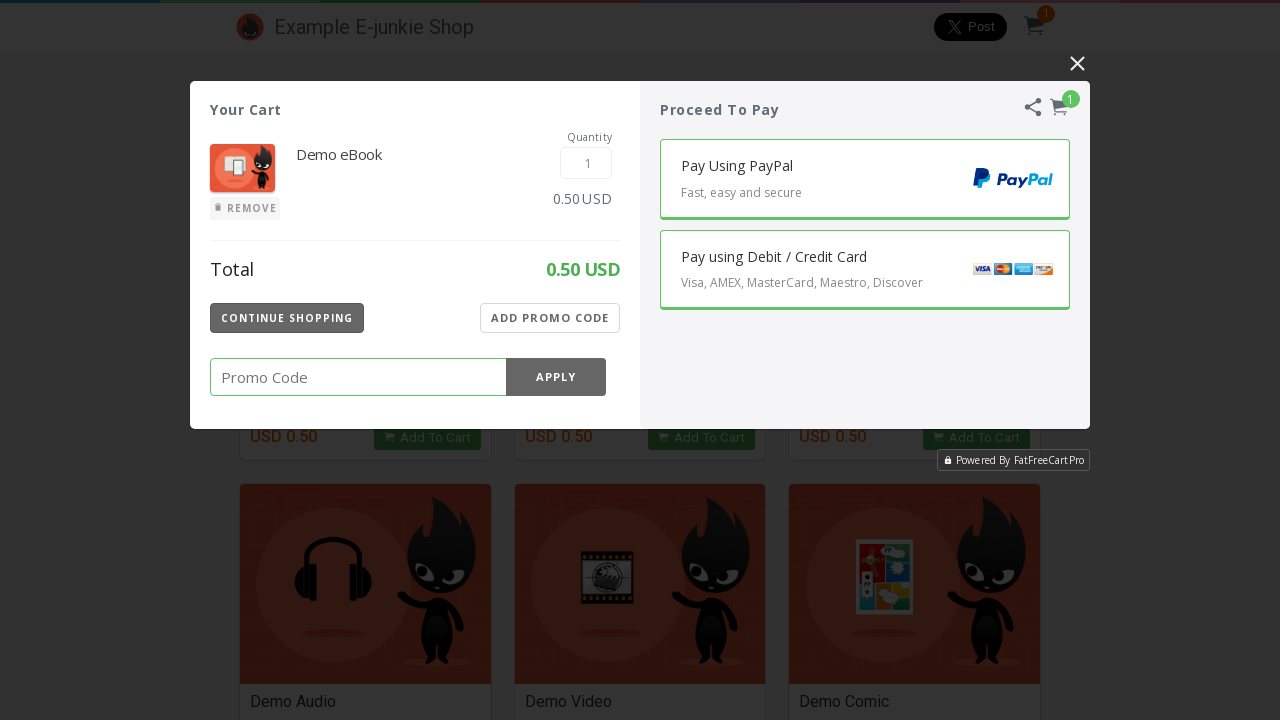

Entered invalid promo code '123456789' on [class='EJIframeV3 EJOverlayV3'] >> internal:control=enter-frame >> [class='Prom
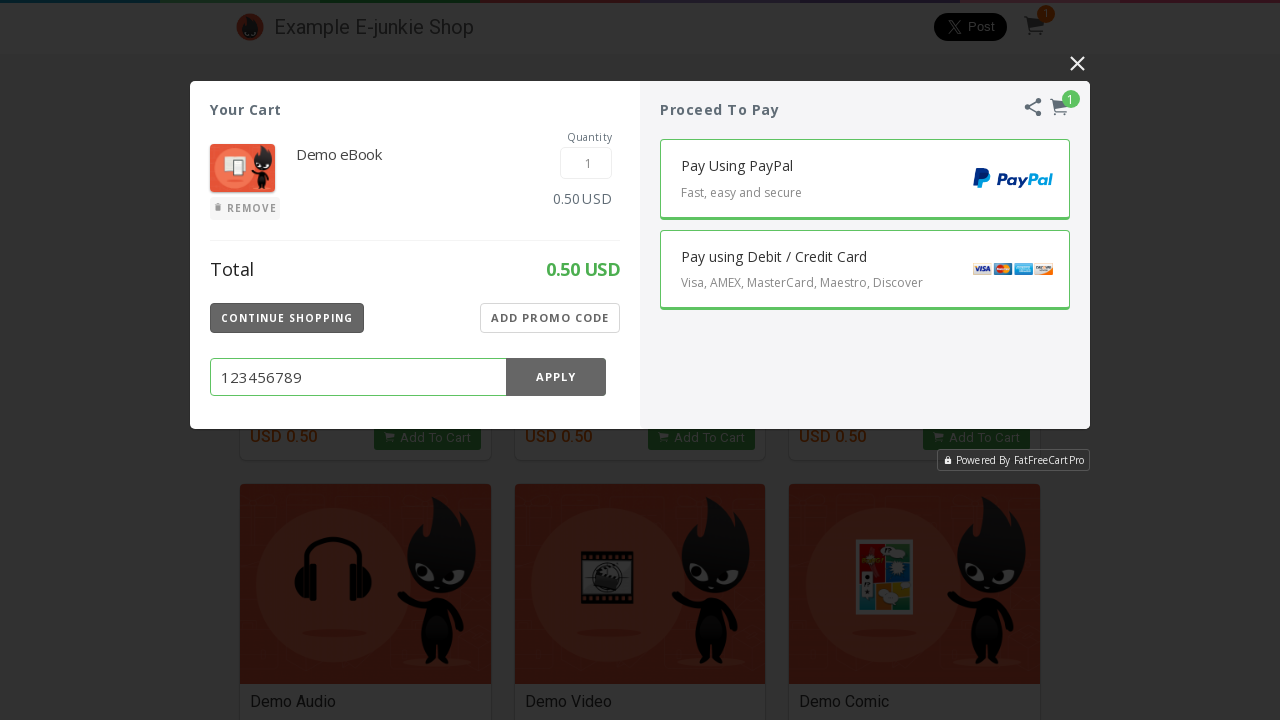

Apply button became visible
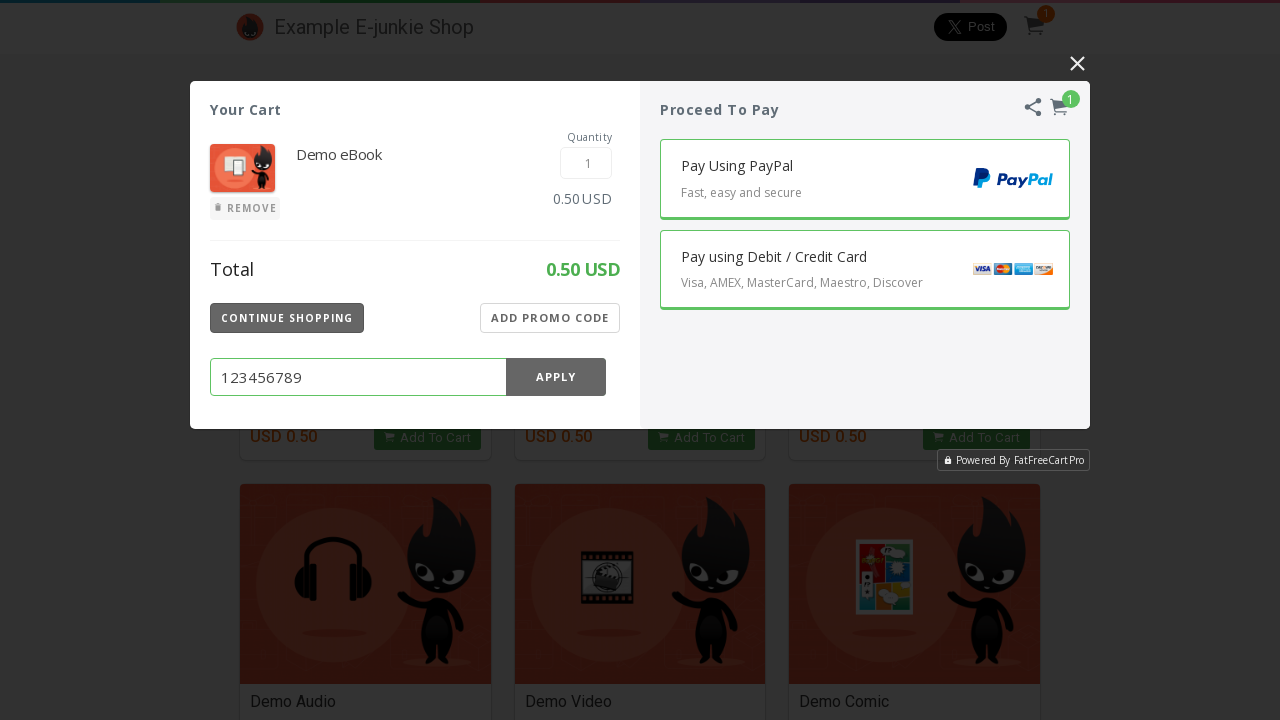

Clicked Apply button to validate promo code at (556, 377) on [class='EJIframeV3 EJOverlayV3'] >> internal:control=enter-frame >> xpath=//*[te
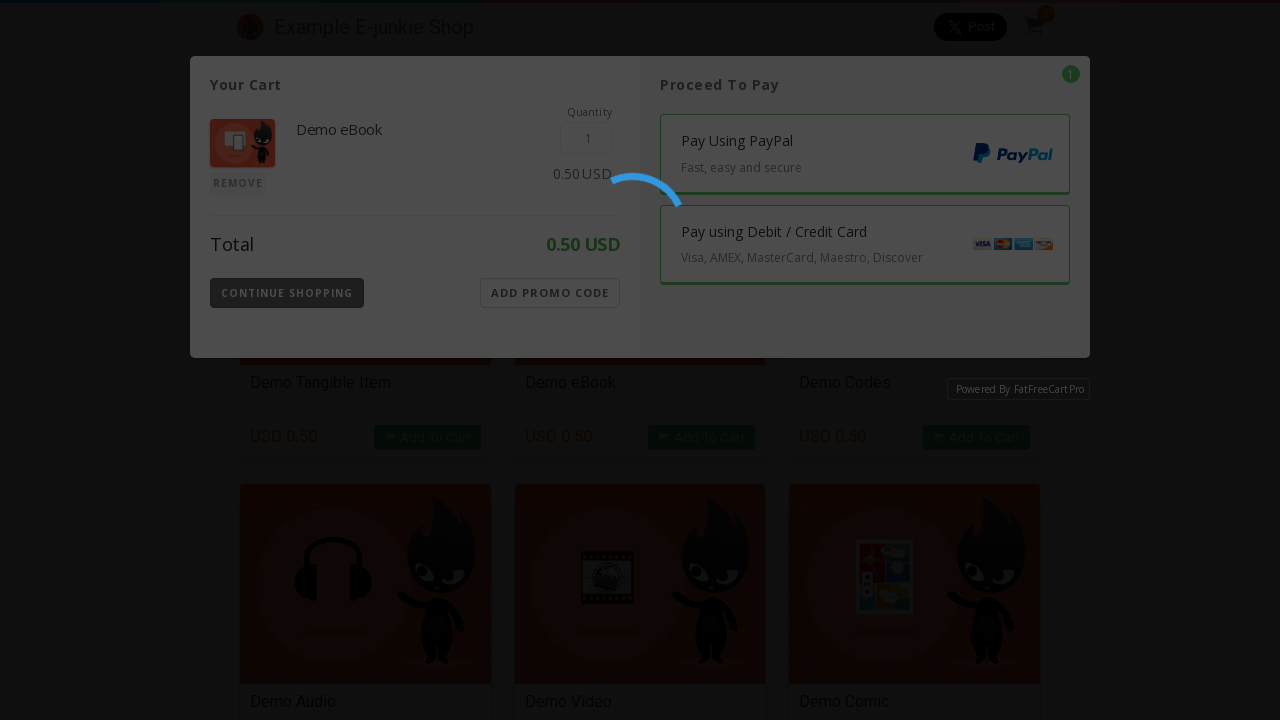

Verified 'Invalid promo code' error message is displayed
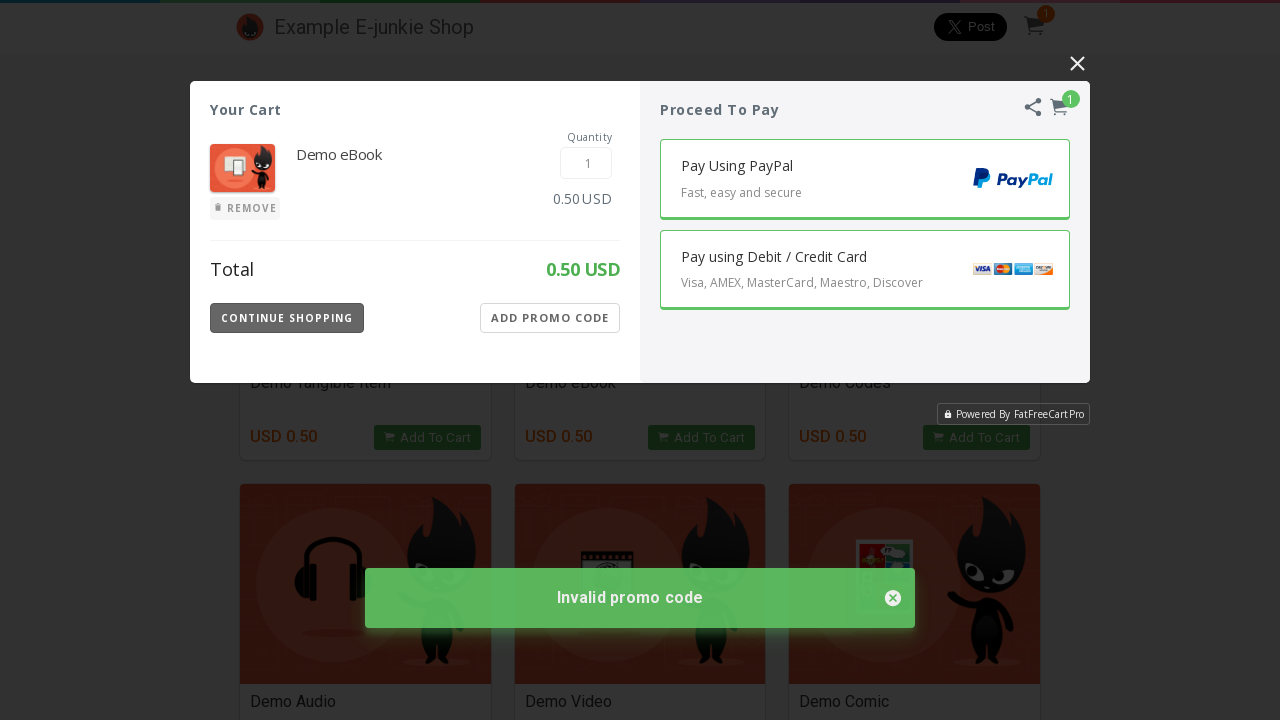

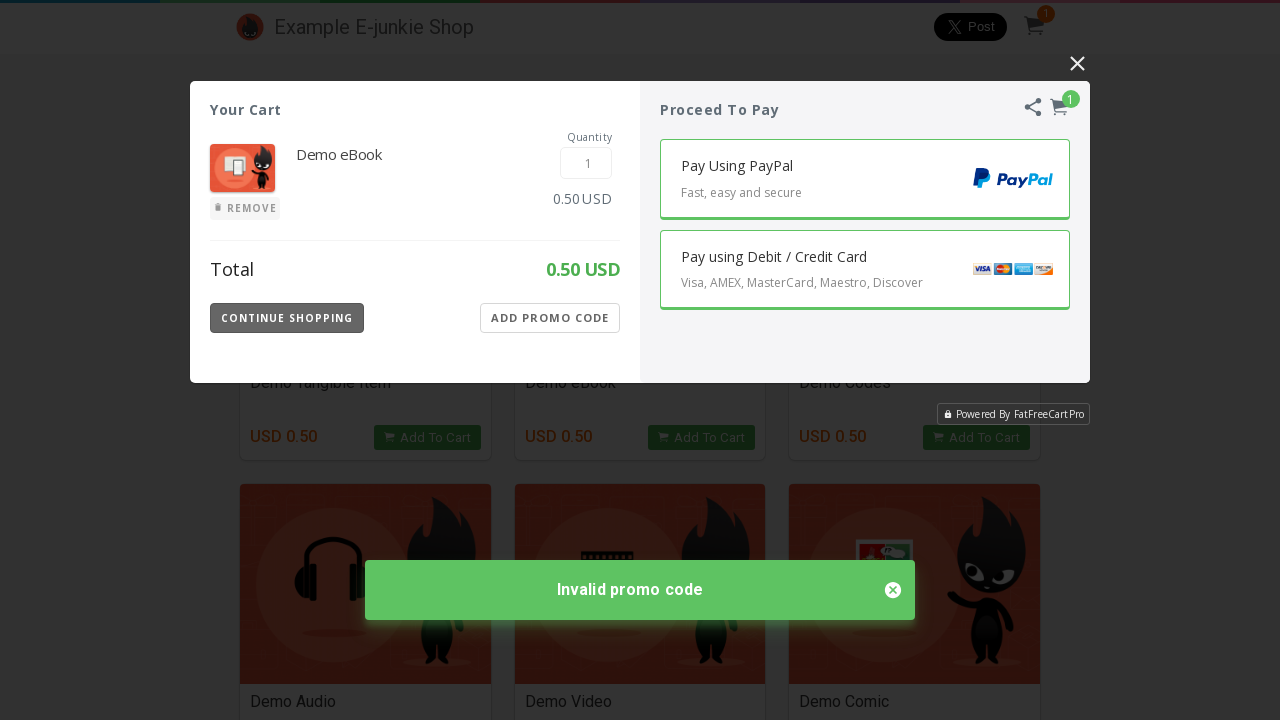